Tests unmarking todo items as complete by unchecking their checkboxes.

Starting URL: https://demo.playwright.dev/todomvc

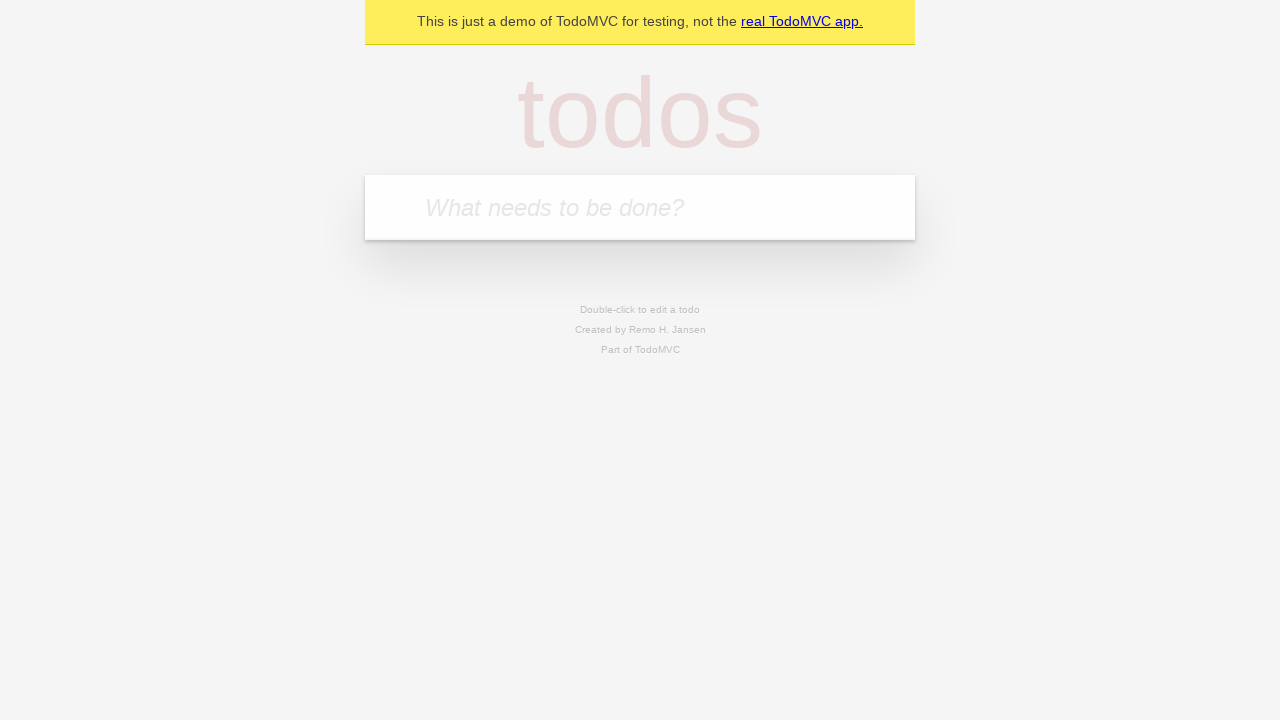

Filled todo input with 'buy some cheese' on internal:attr=[placeholder="What needs to be done?"i]
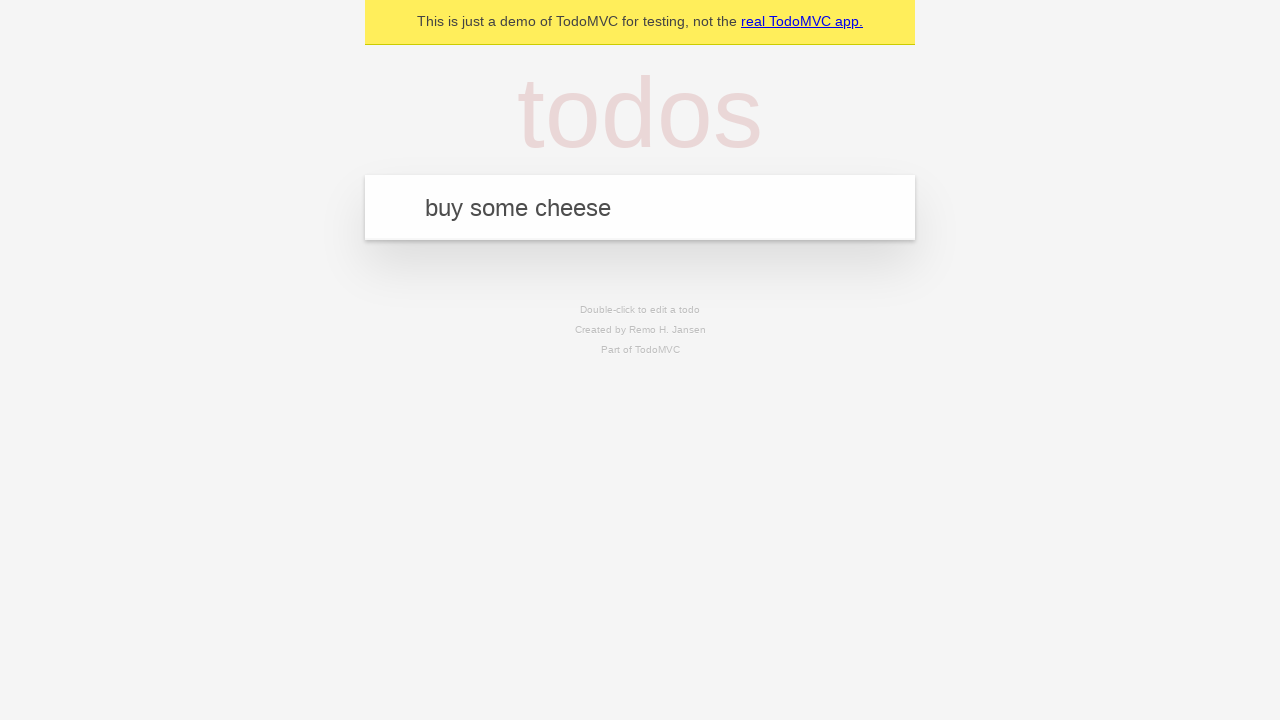

Pressed Enter to create first todo item on internal:attr=[placeholder="What needs to be done?"i]
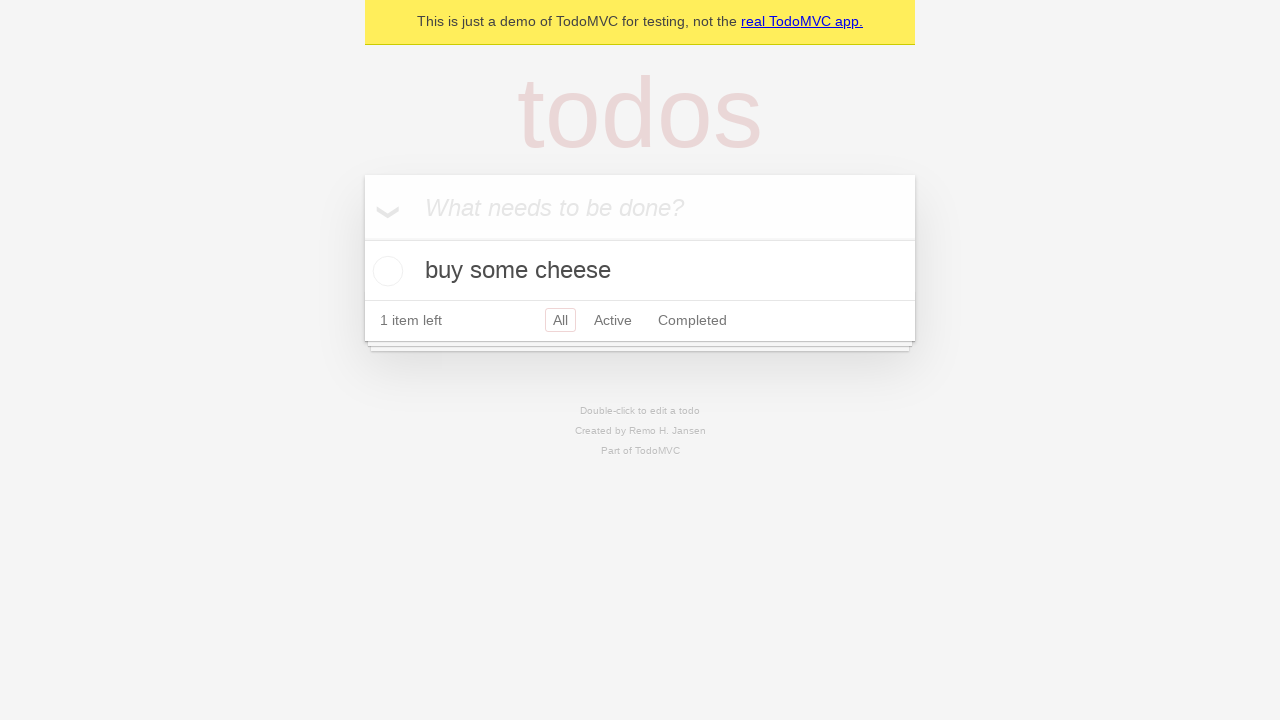

Filled todo input with 'feed the cat' on internal:attr=[placeholder="What needs to be done?"i]
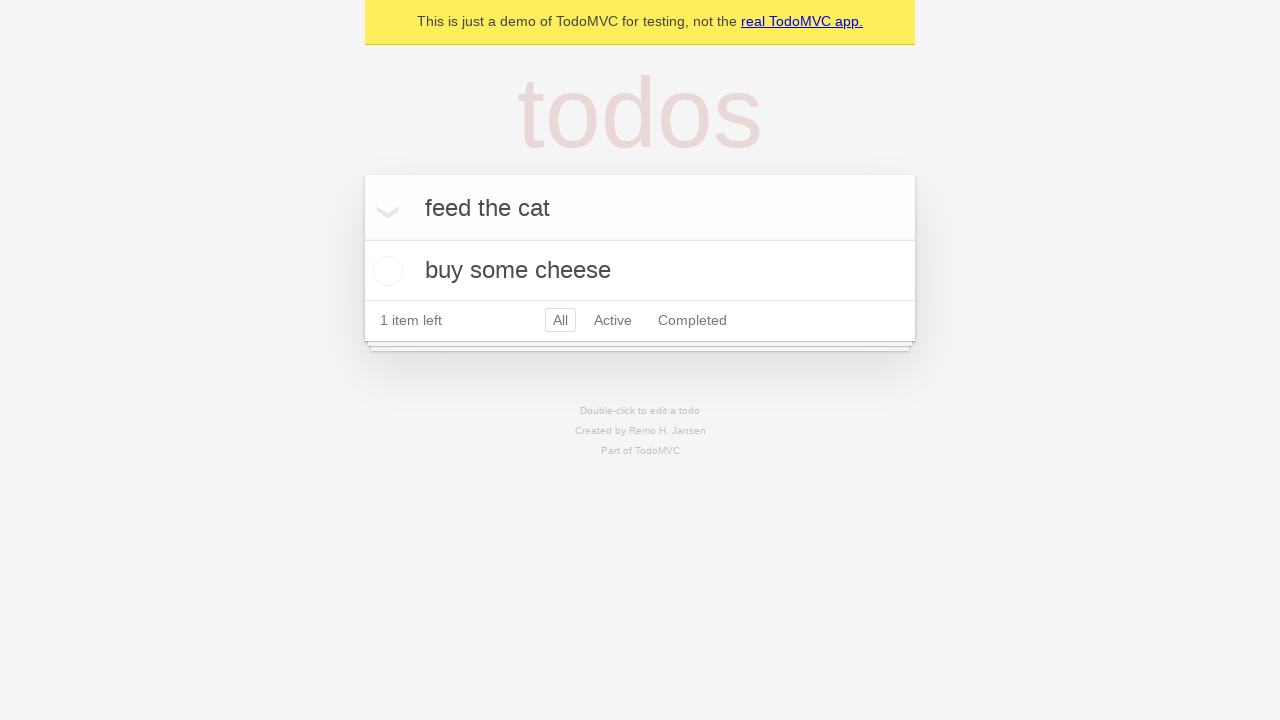

Pressed Enter to create second todo item on internal:attr=[placeholder="What needs to be done?"i]
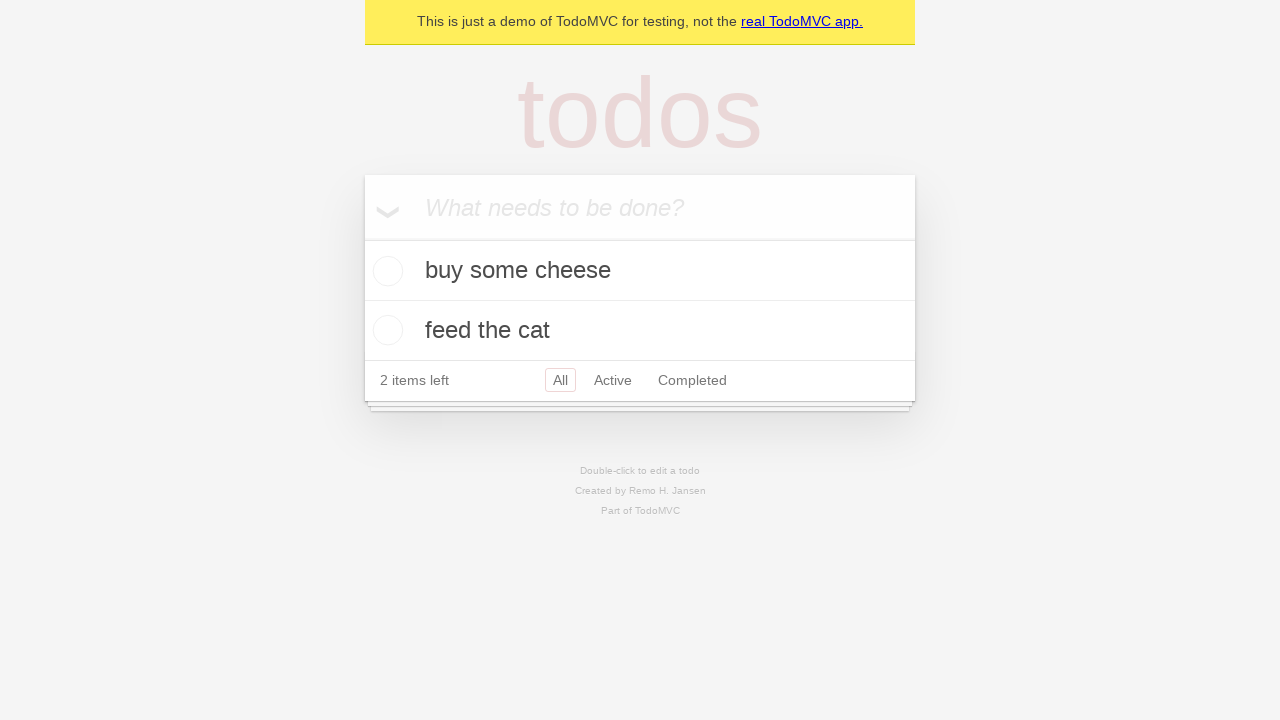

Located first todo item
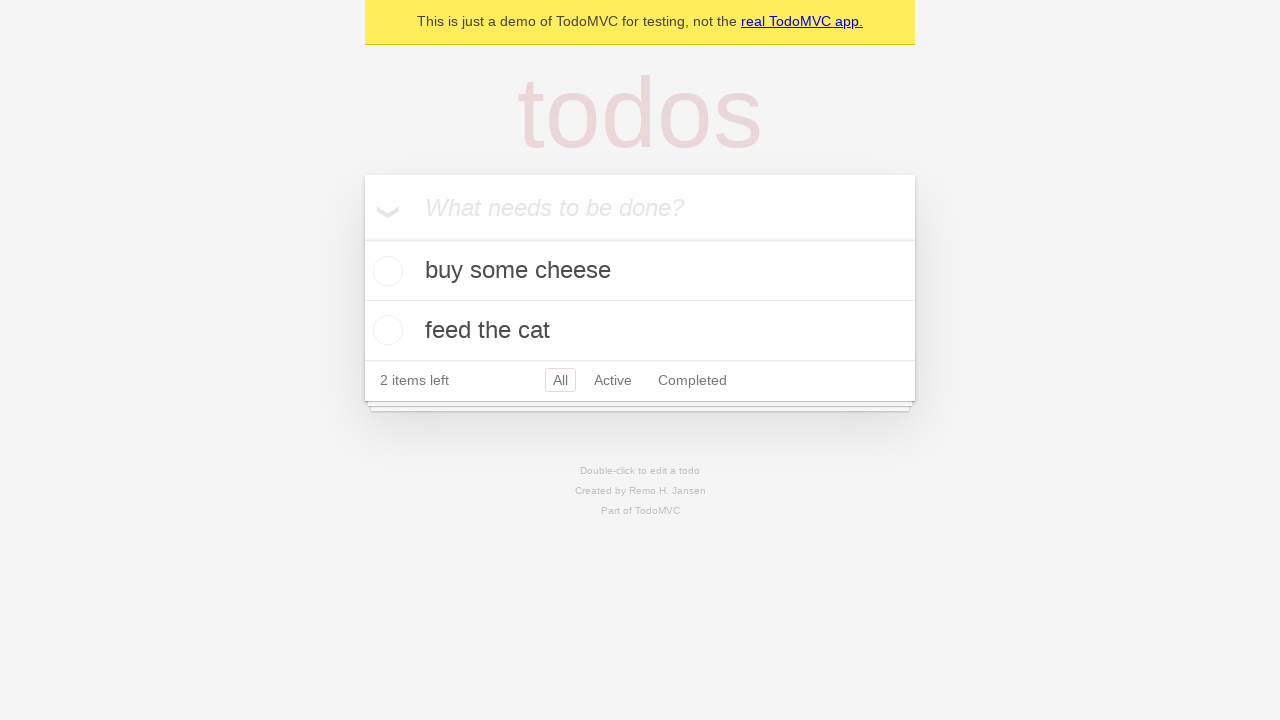

Located checkbox for first todo item
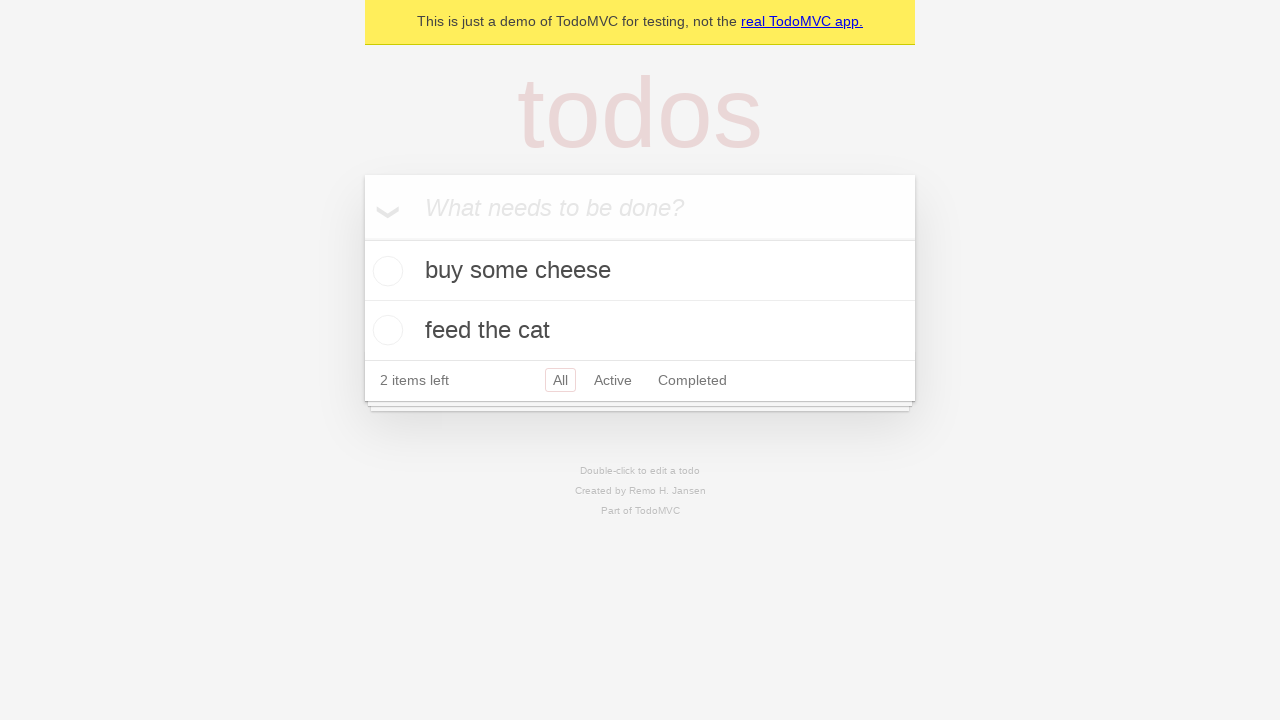

Checked the first todo item as complete at (385, 271) on internal:testid=[data-testid="todo-item"s] >> nth=0 >> internal:role=checkbox
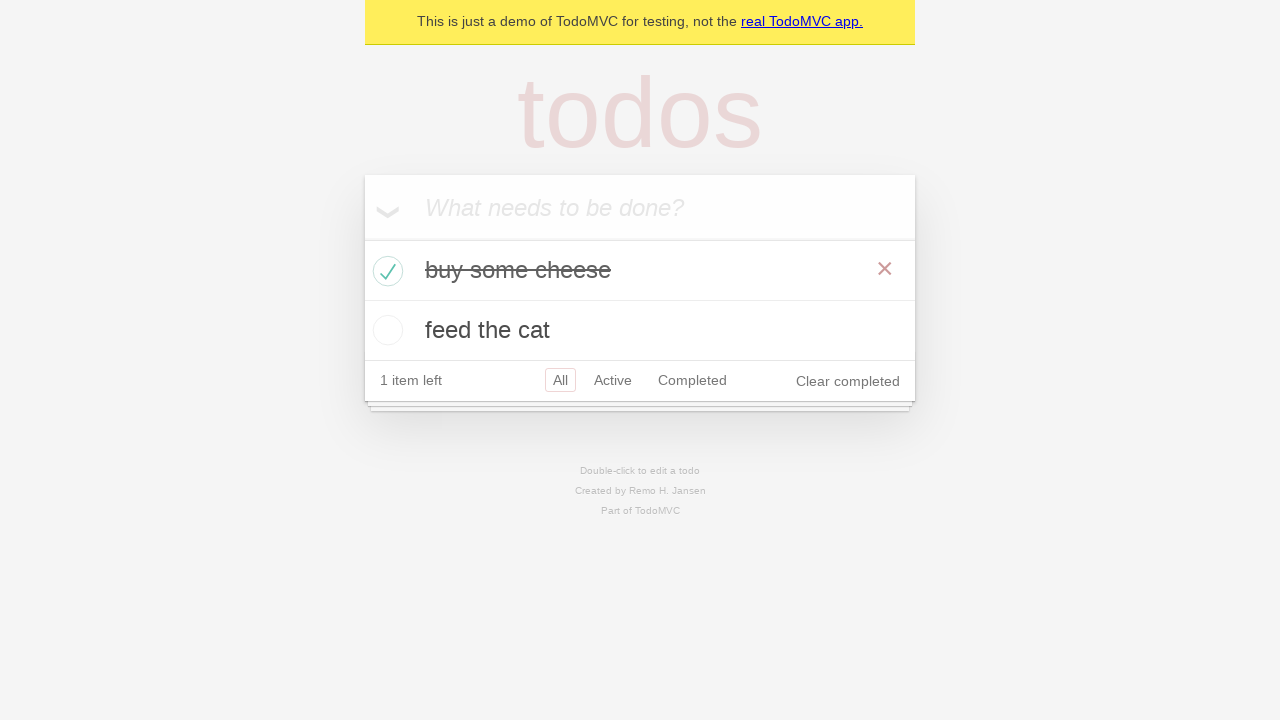

Unchecked the first todo item to mark as incomplete at (385, 271) on internal:testid=[data-testid="todo-item"s] >> nth=0 >> internal:role=checkbox
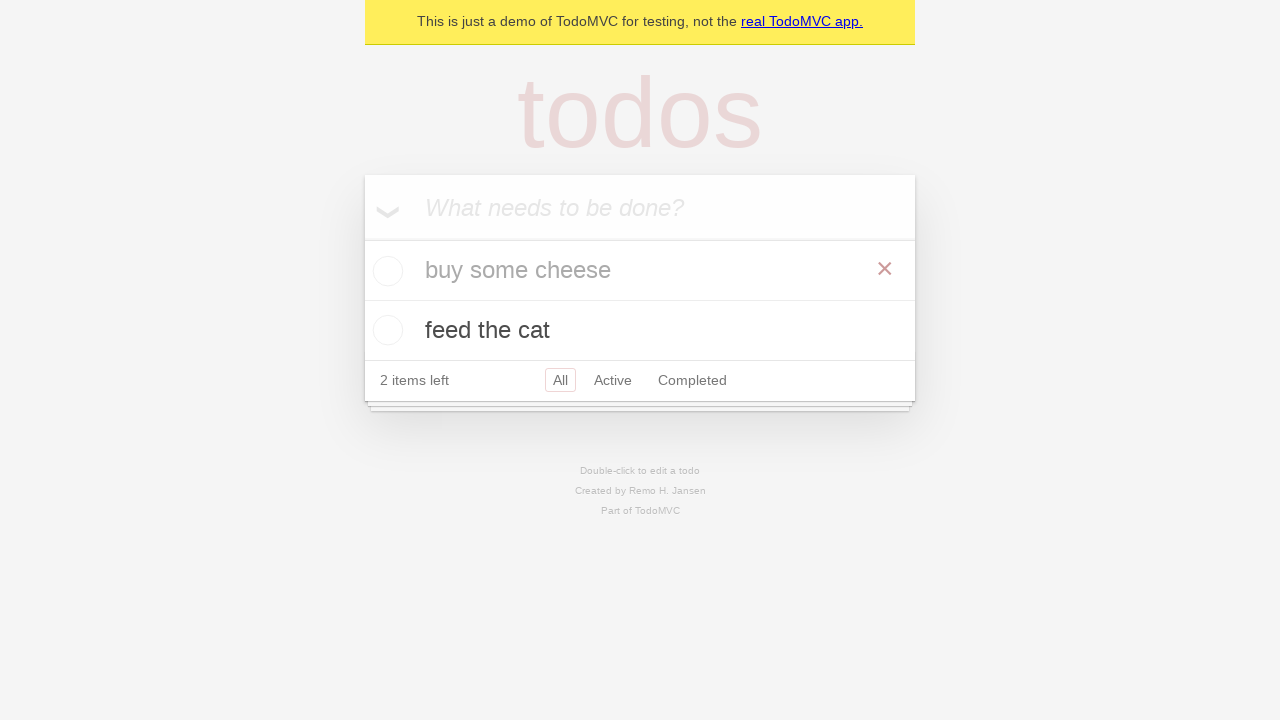

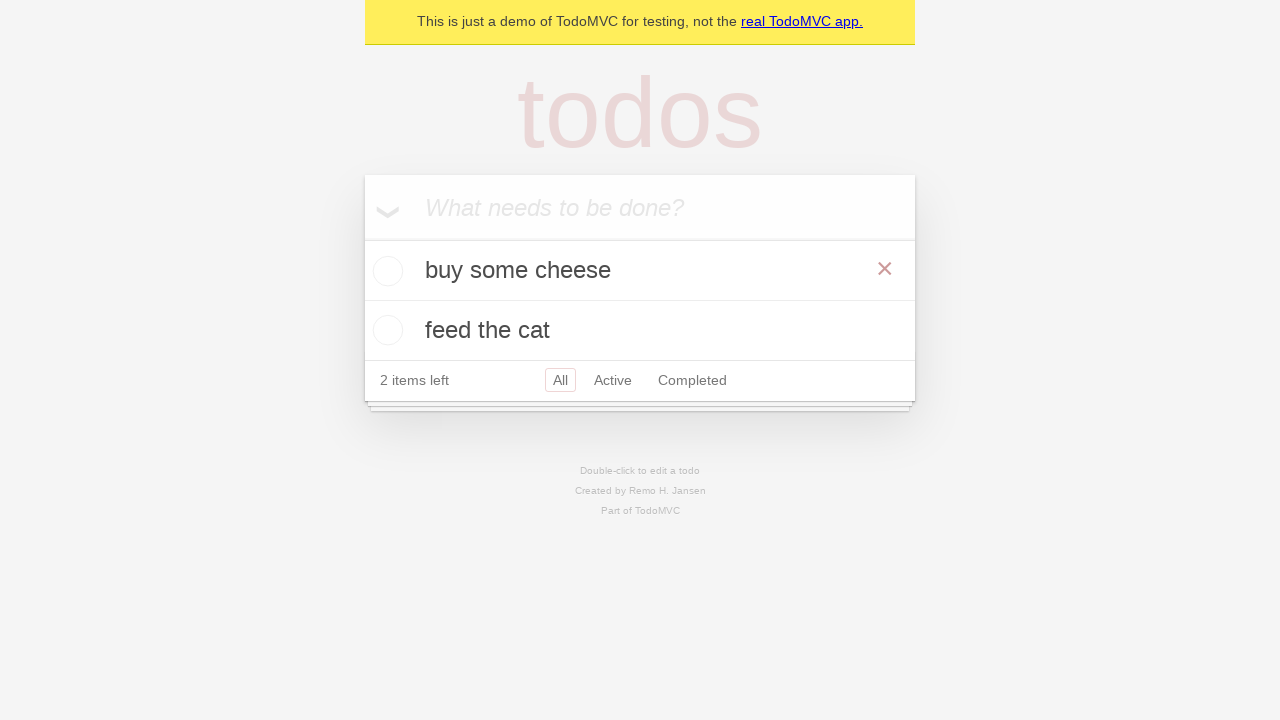